Opens the Air India homepage and waits for the page to load. This appears to be a minimal test setup that was intended to test calendar popup functionality but contains no actual interactions.

Starting URL: https://www.airindia.com/

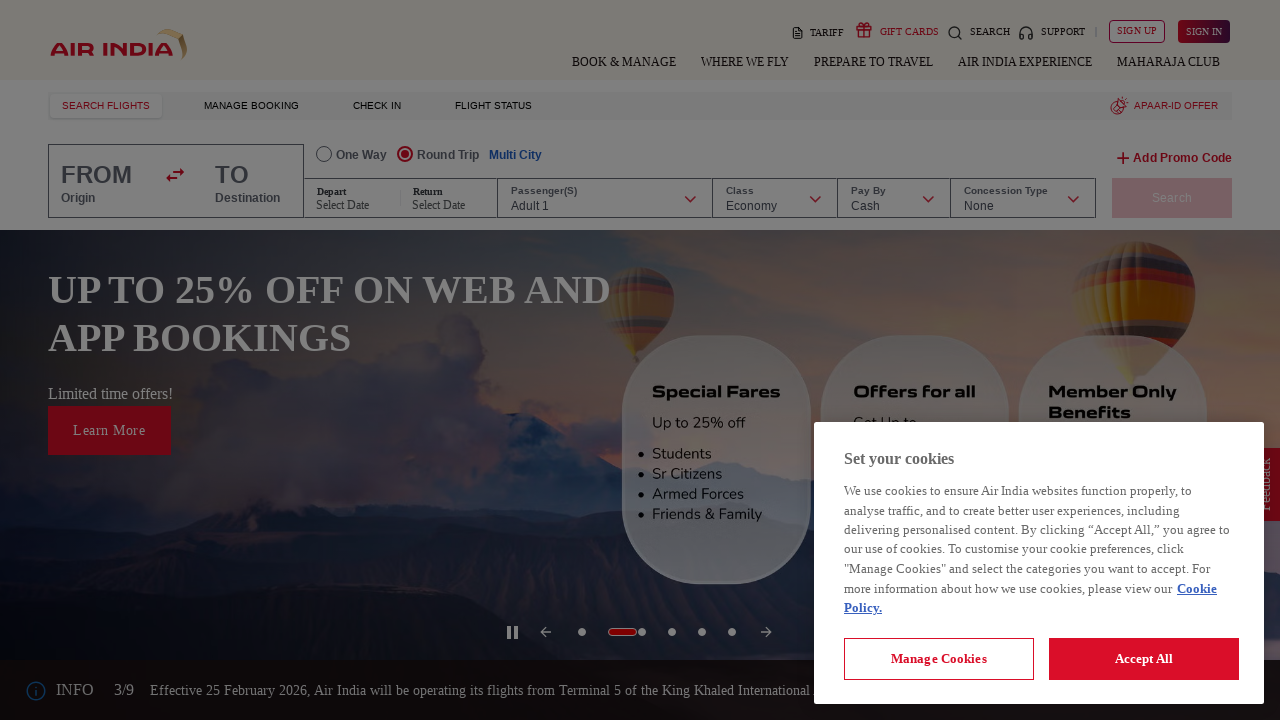

Waited for page to reach networkidle state
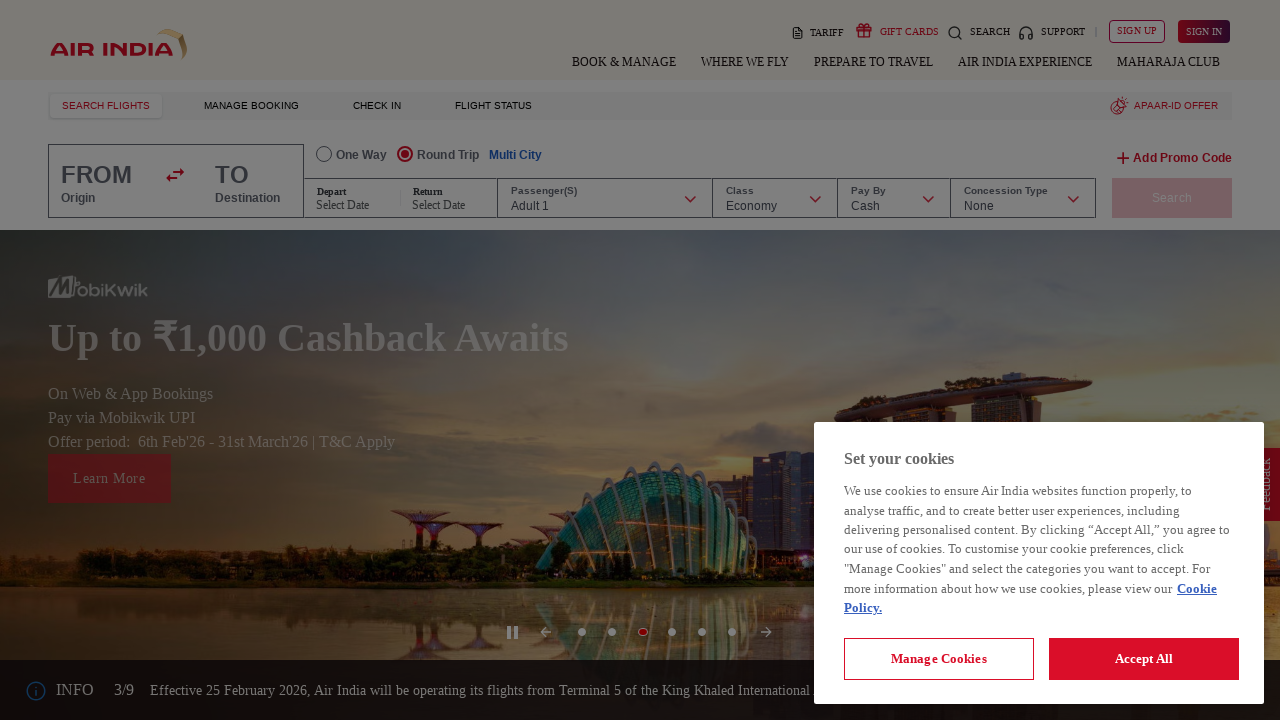

Verified body element is present on Air India homepage
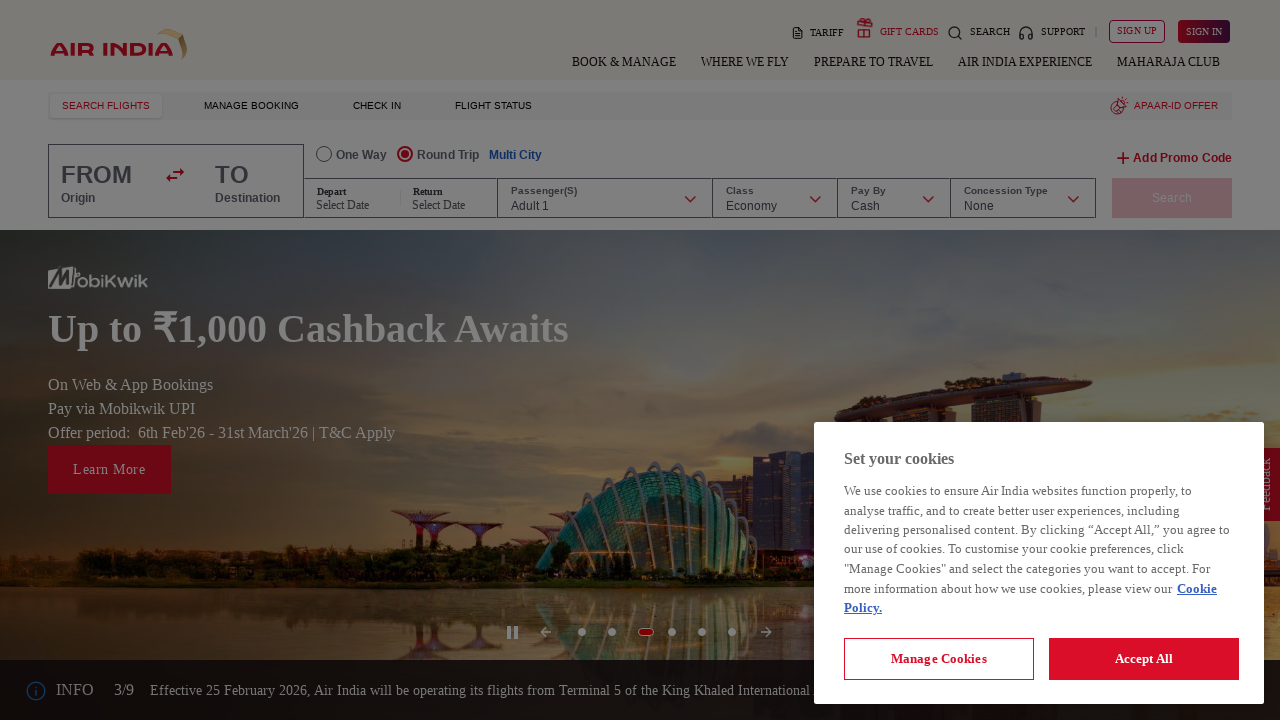

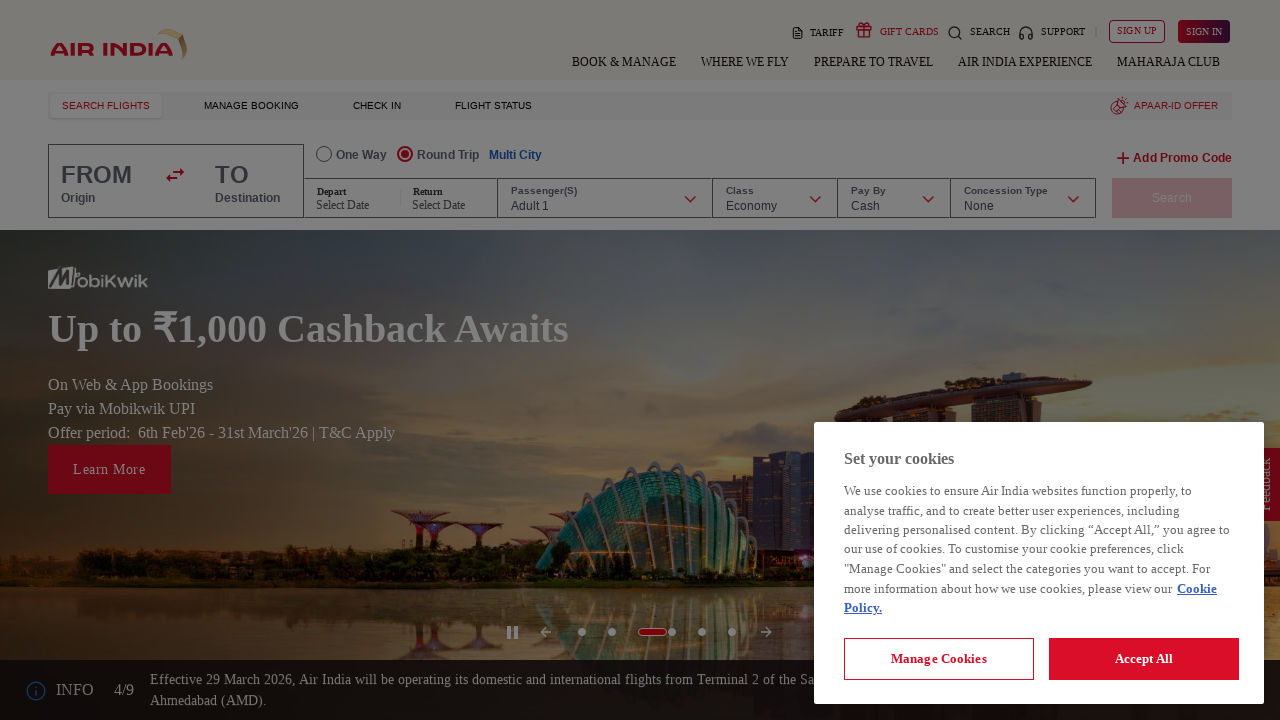